Tests filtering to display only completed items

Starting URL: https://demo.playwright.dev/todomvc

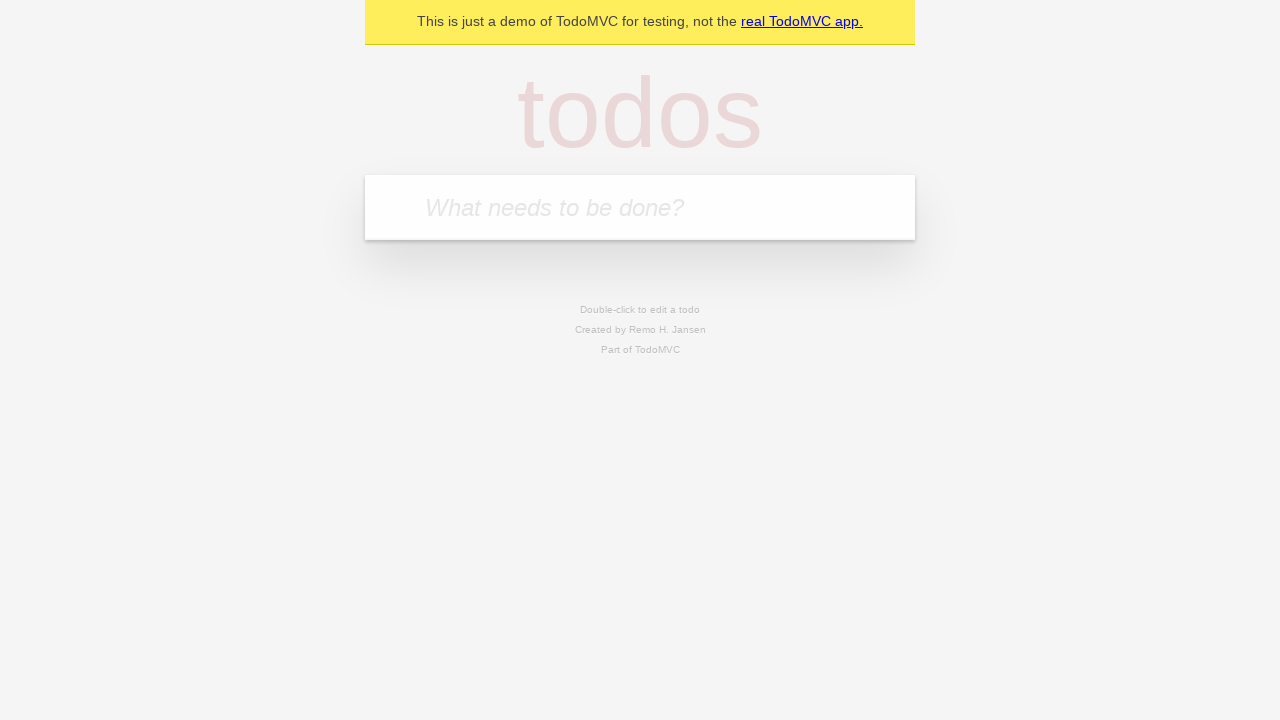

Filled todo input with 'buy some cheese' on internal:attr=[placeholder="What needs to be done?"i]
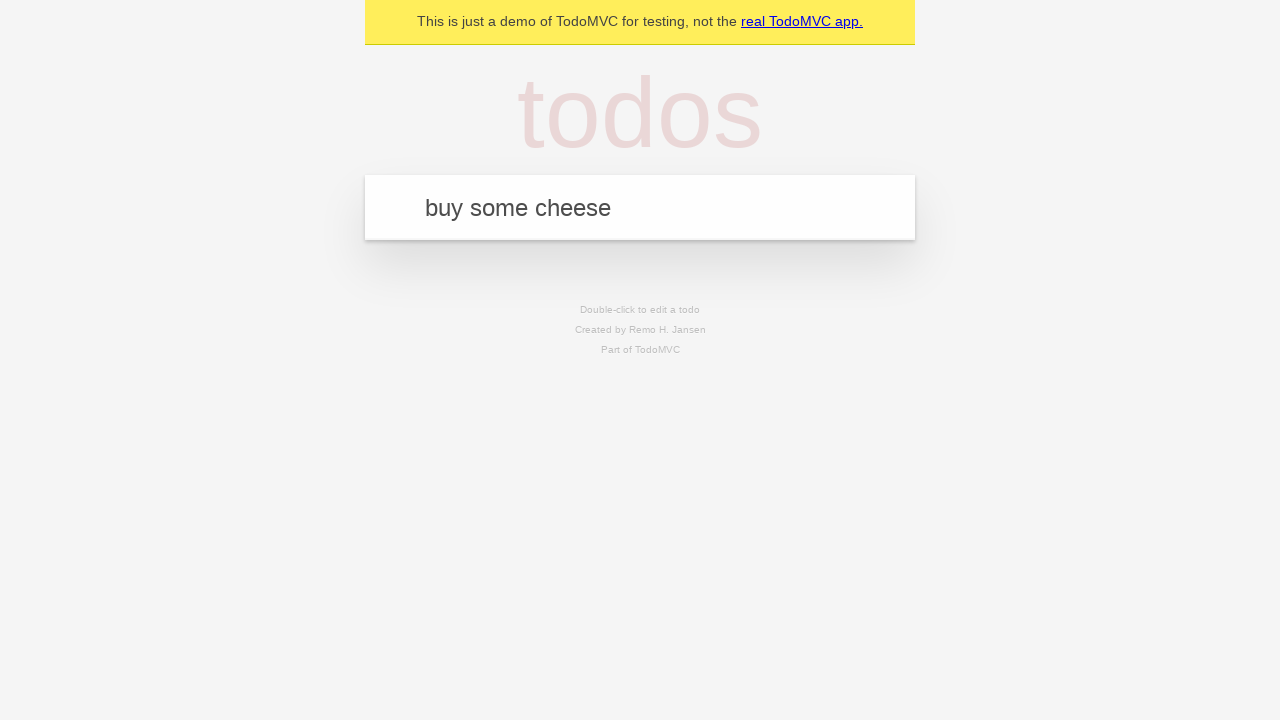

Pressed Enter to add todo 'buy some cheese' on internal:attr=[placeholder="What needs to be done?"i]
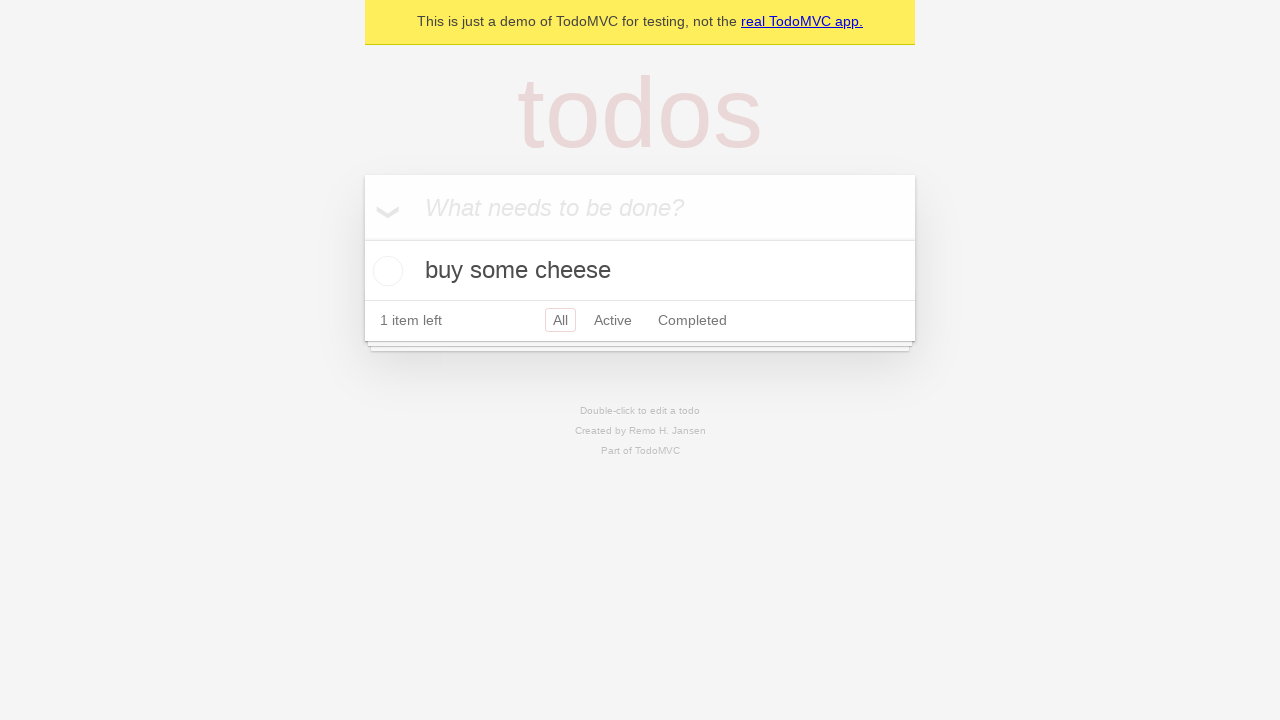

Filled todo input with 'feed the cat' on internal:attr=[placeholder="What needs to be done?"i]
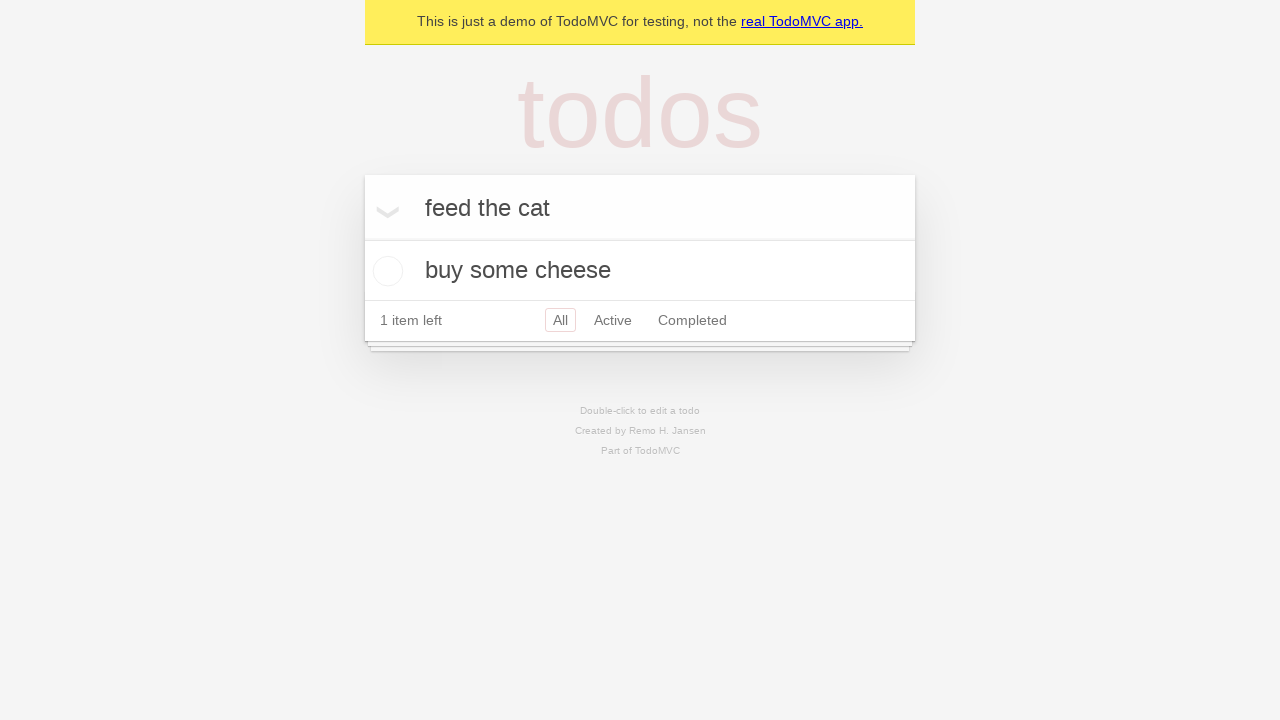

Pressed Enter to add todo 'feed the cat' on internal:attr=[placeholder="What needs to be done?"i]
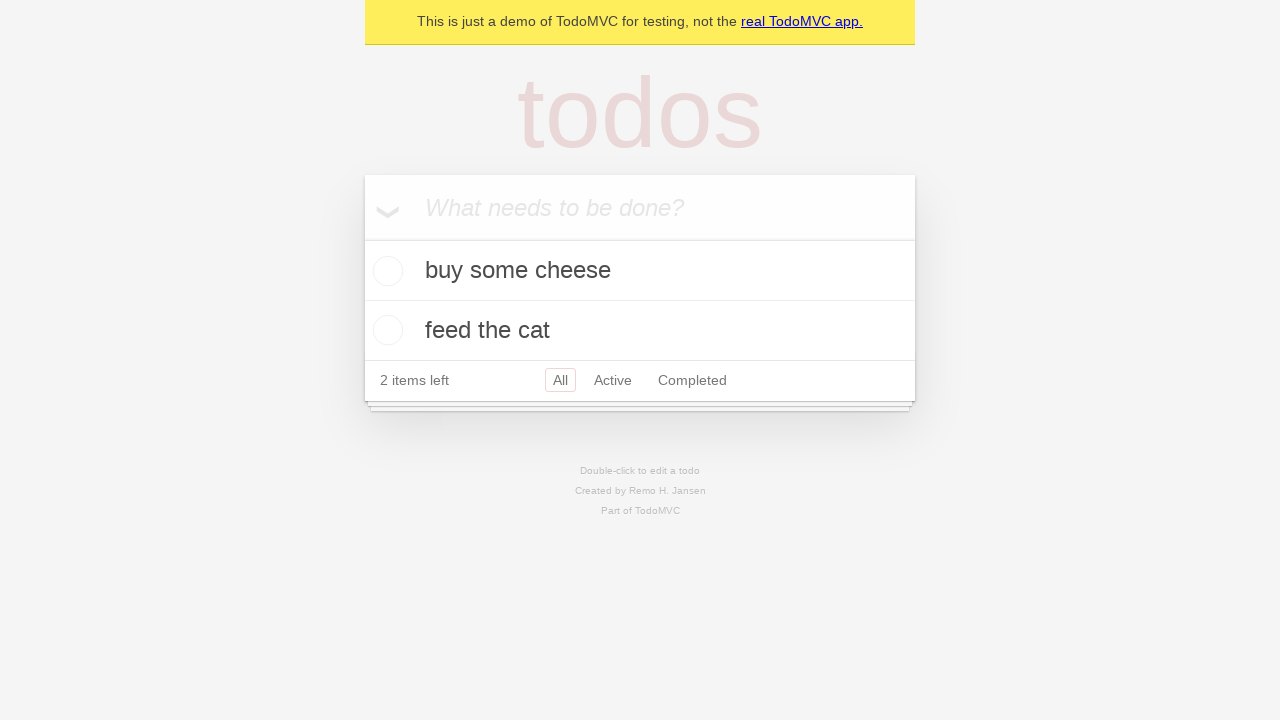

Filled todo input with 'book a doctors appointment' on internal:attr=[placeholder="What needs to be done?"i]
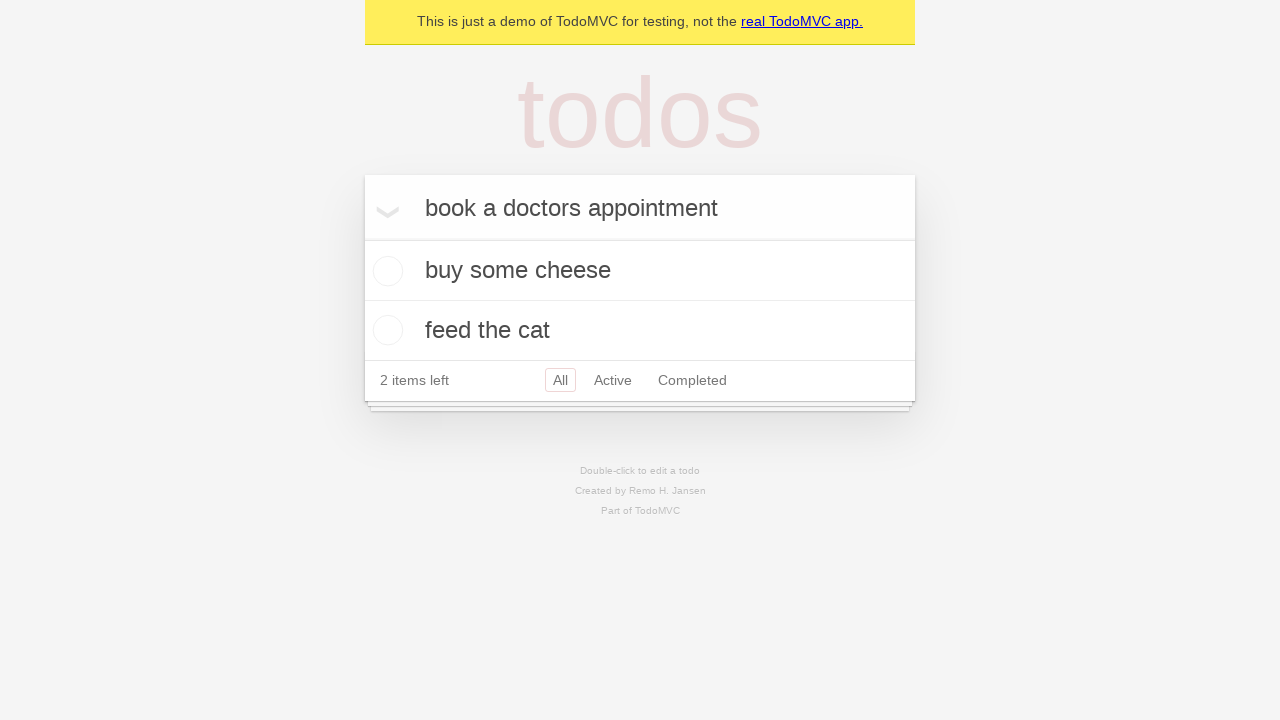

Pressed Enter to add todo 'book a doctors appointment' on internal:attr=[placeholder="What needs to be done?"i]
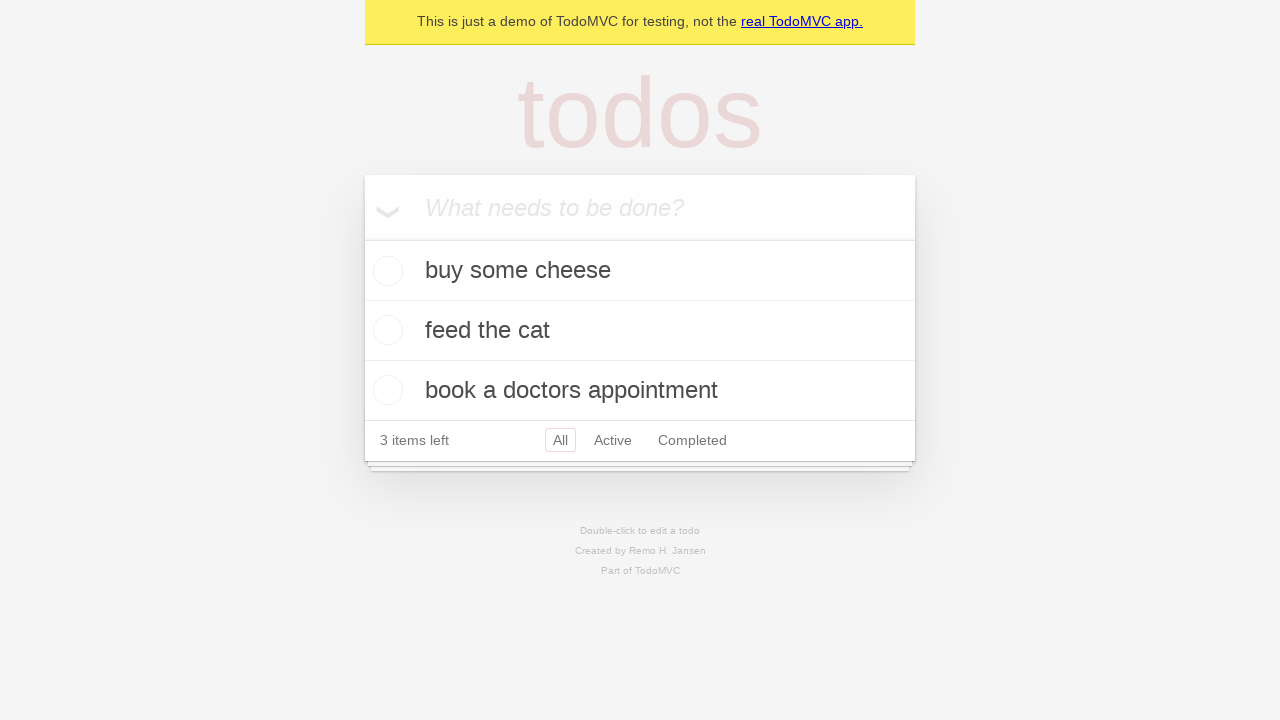

Checked the second todo item as completed at (385, 330) on internal:testid=[data-testid="todo-item"s] >> nth=1 >> internal:role=checkbox
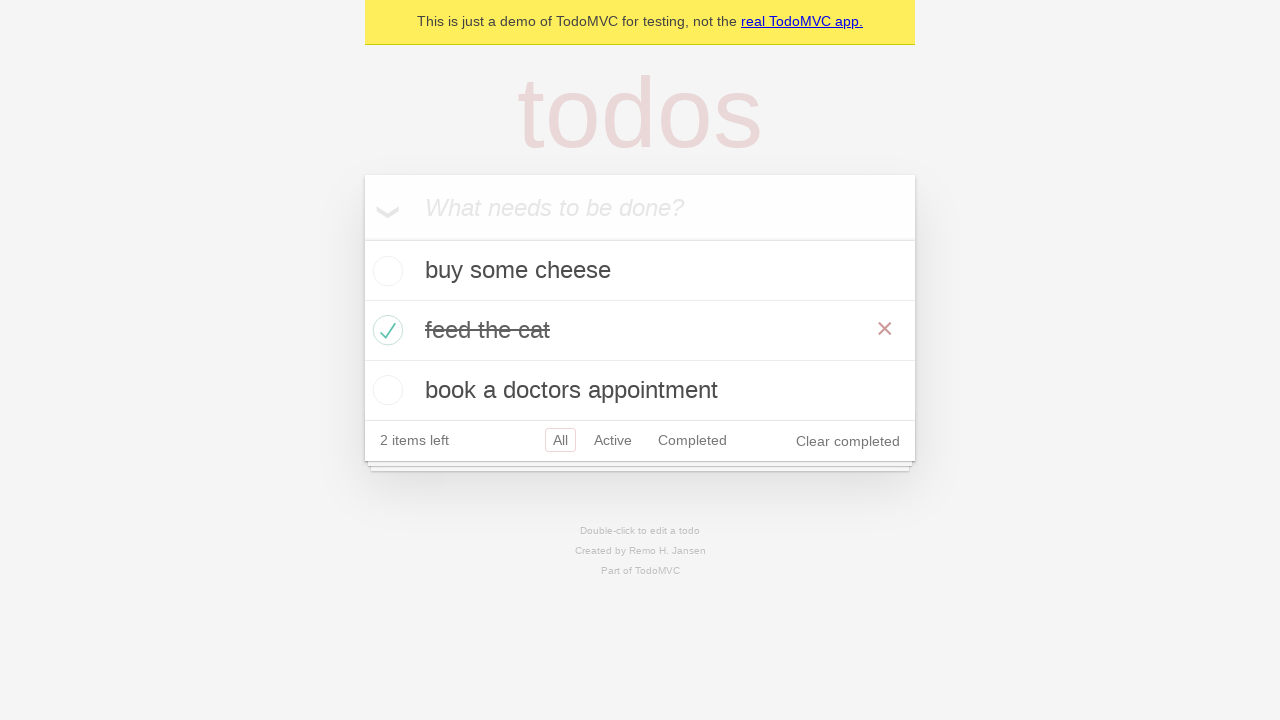

Clicked the 'Completed' filter link at (692, 440) on internal:role=link[name="Completed"i]
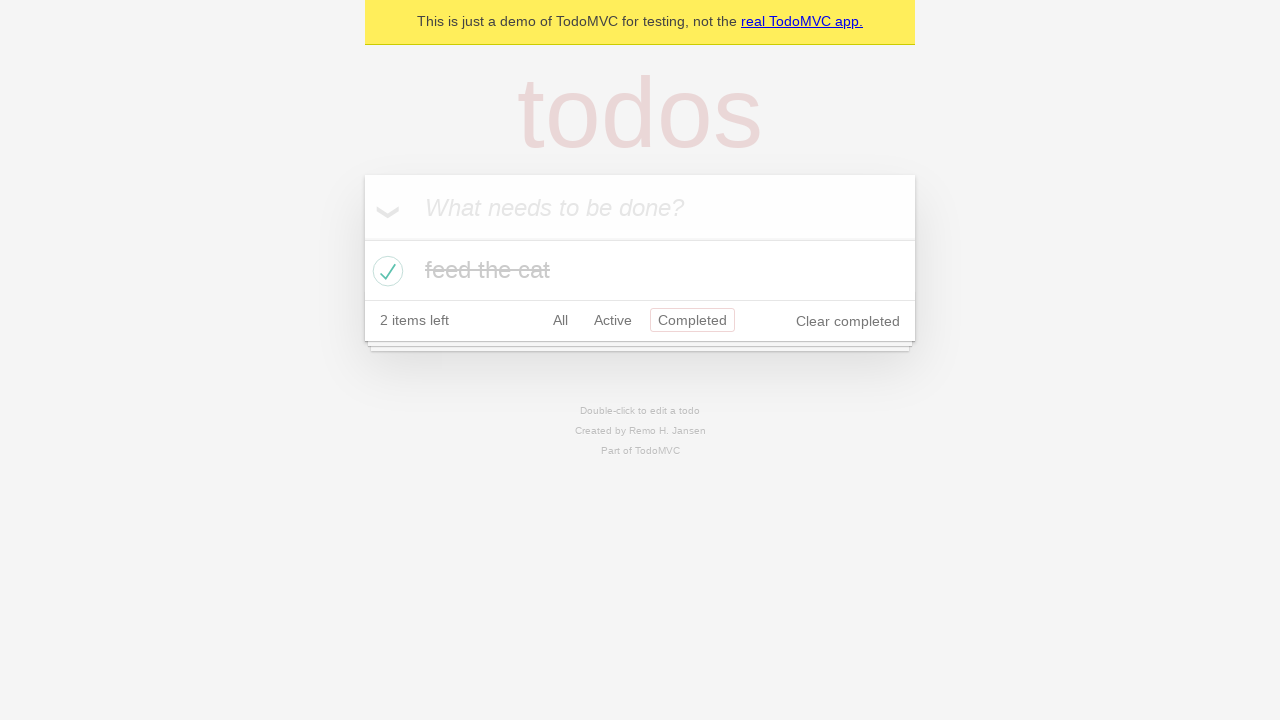

Waited for filtered view to display only 1 completed item
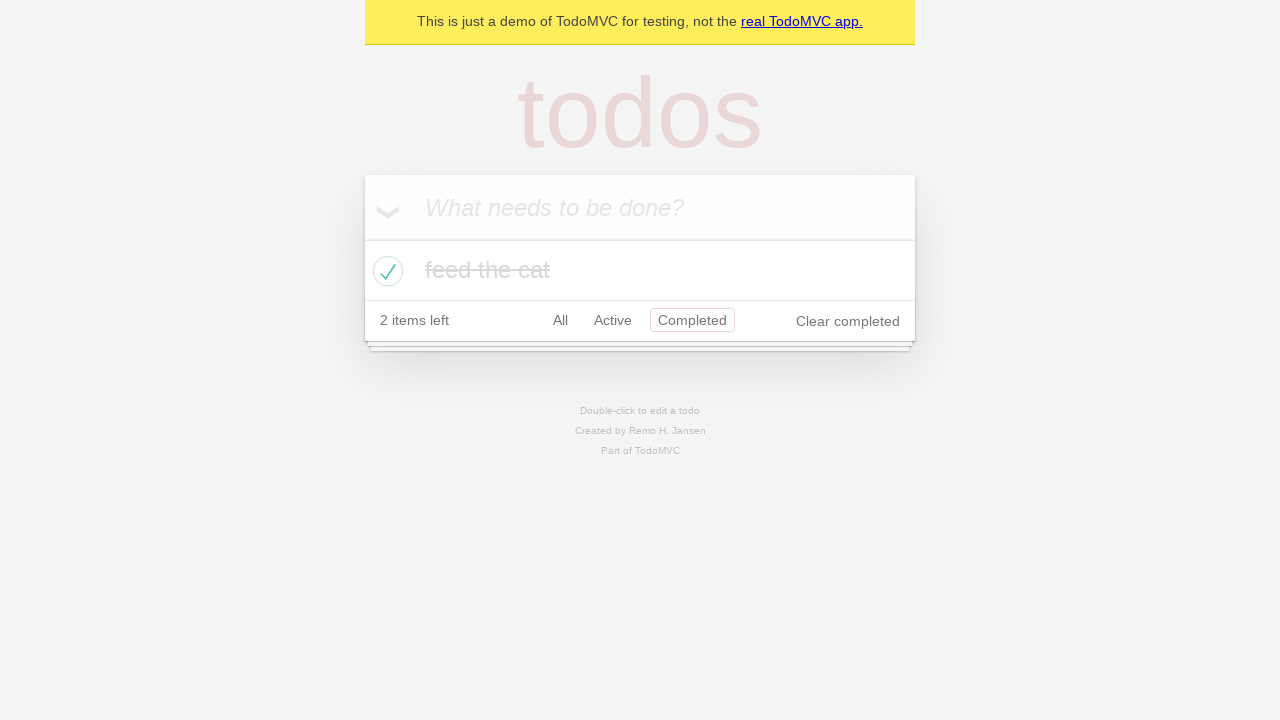

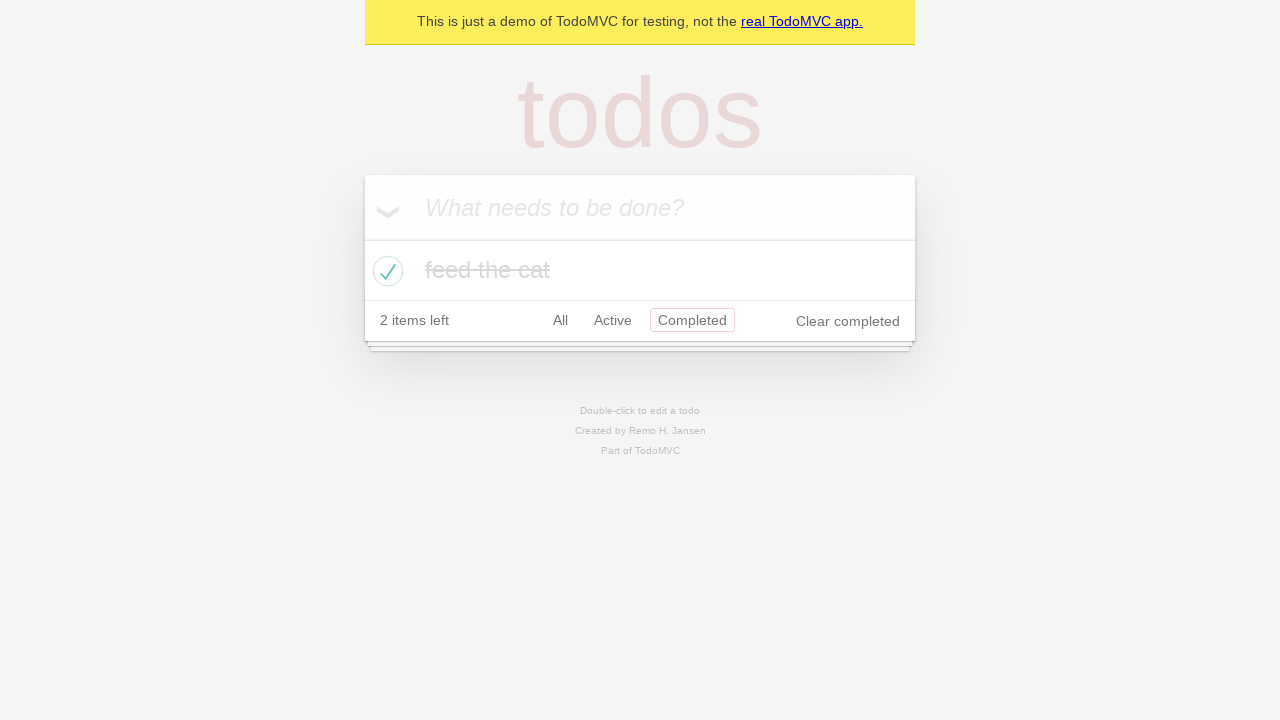